Tests the full checkout flow by adding a product to cart, filling out the checkout form with customer details, and completing the purchase

Starting URL: https://www.demoblaze.com/index.html

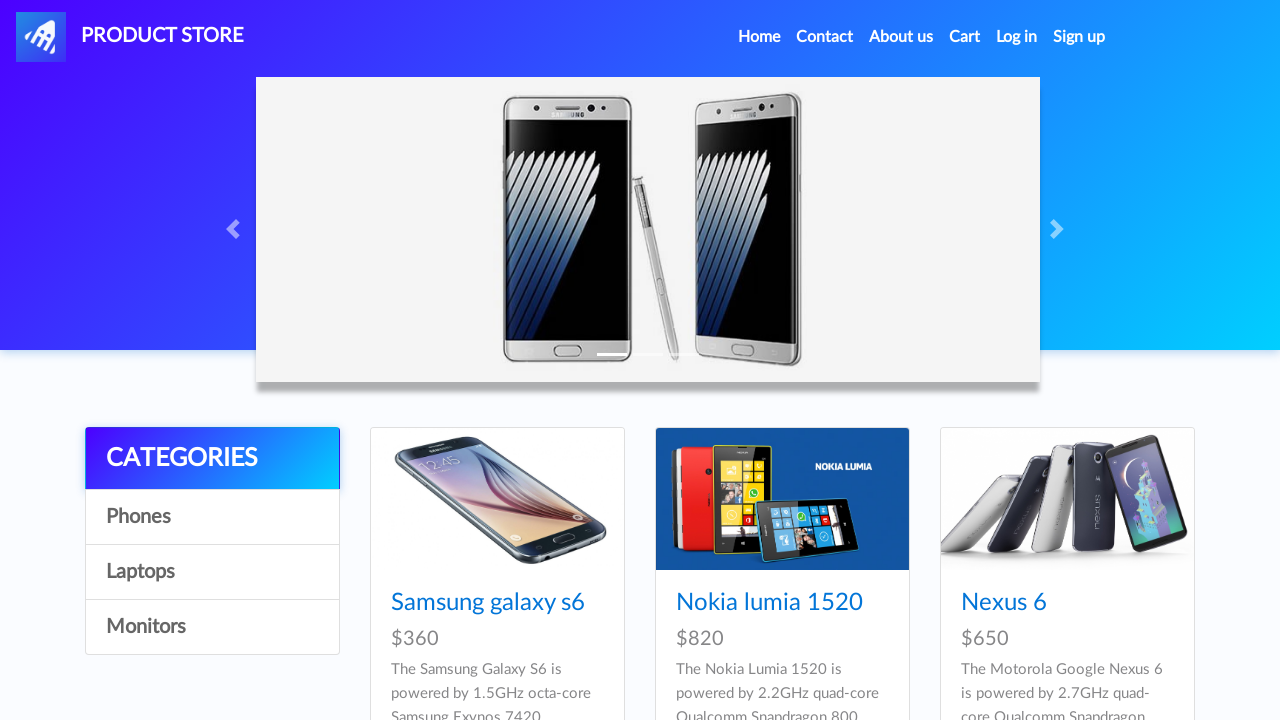

Clicked on Samsung galaxy s6 product at (488, 603) on a:has-text('Samsung galaxy s6')
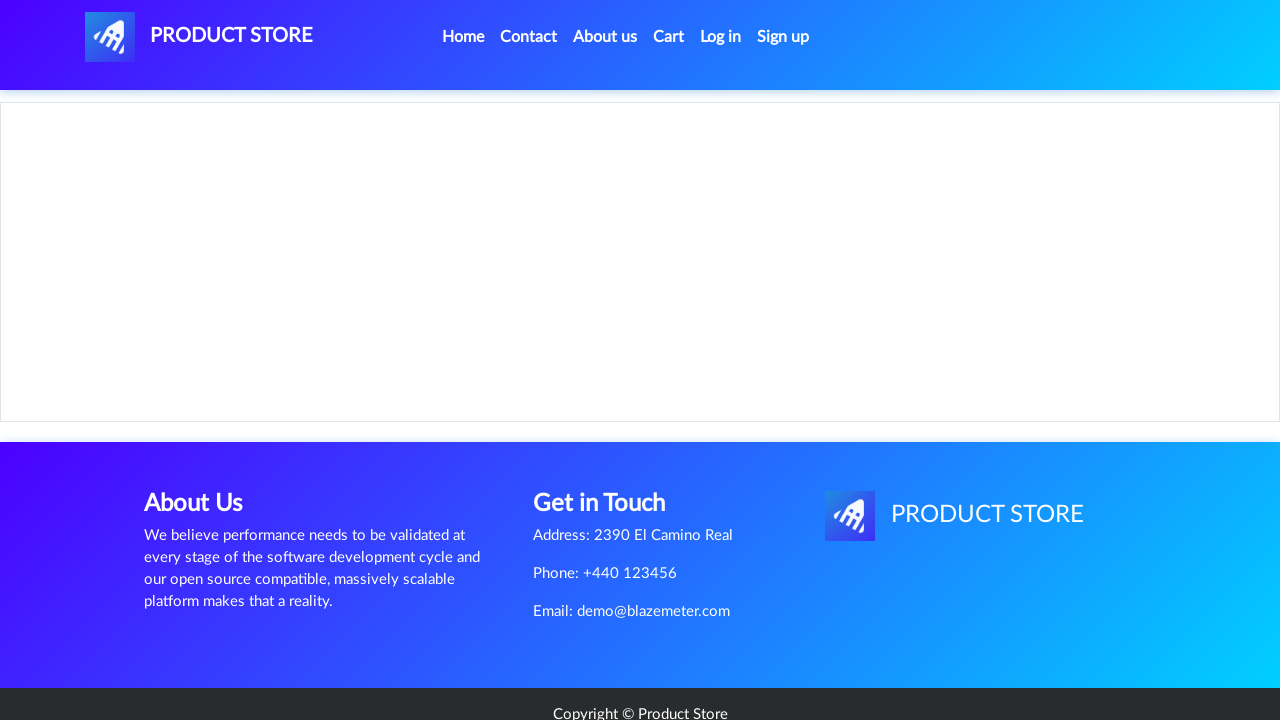

Clicked Add to cart button at (610, 440) on a:has-text('Add to cart')
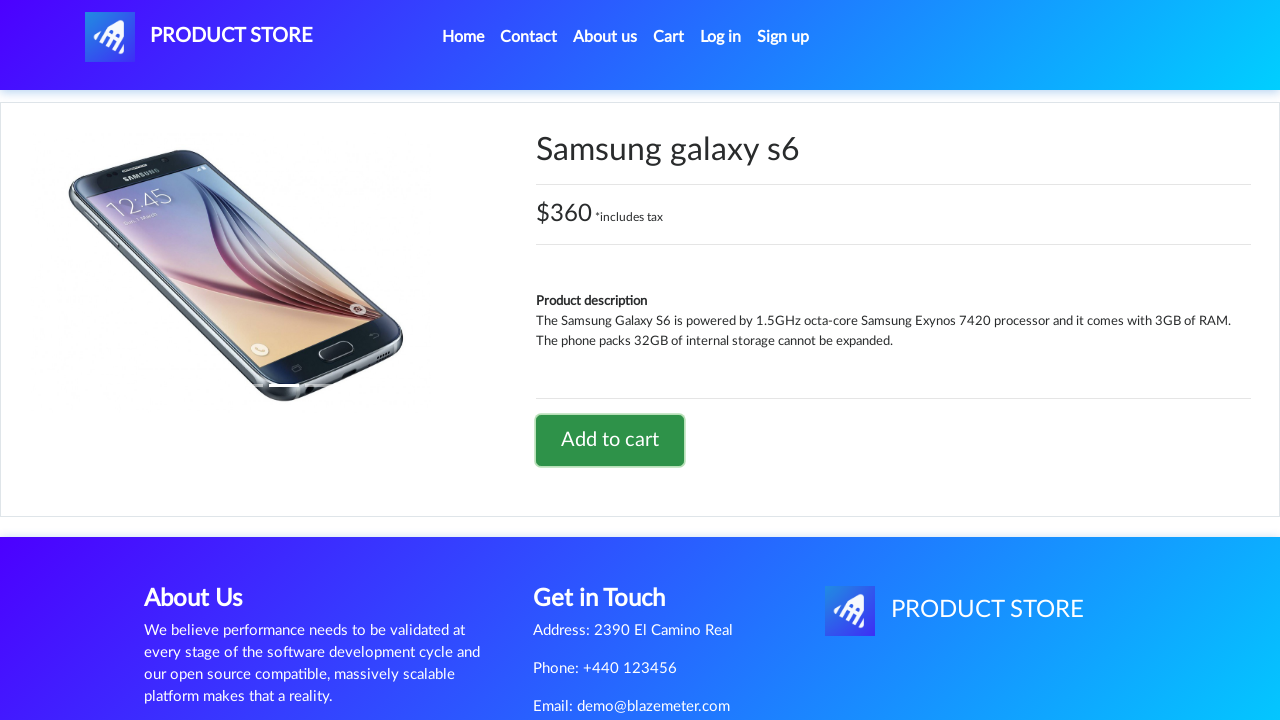

Accepted confirmation dialog
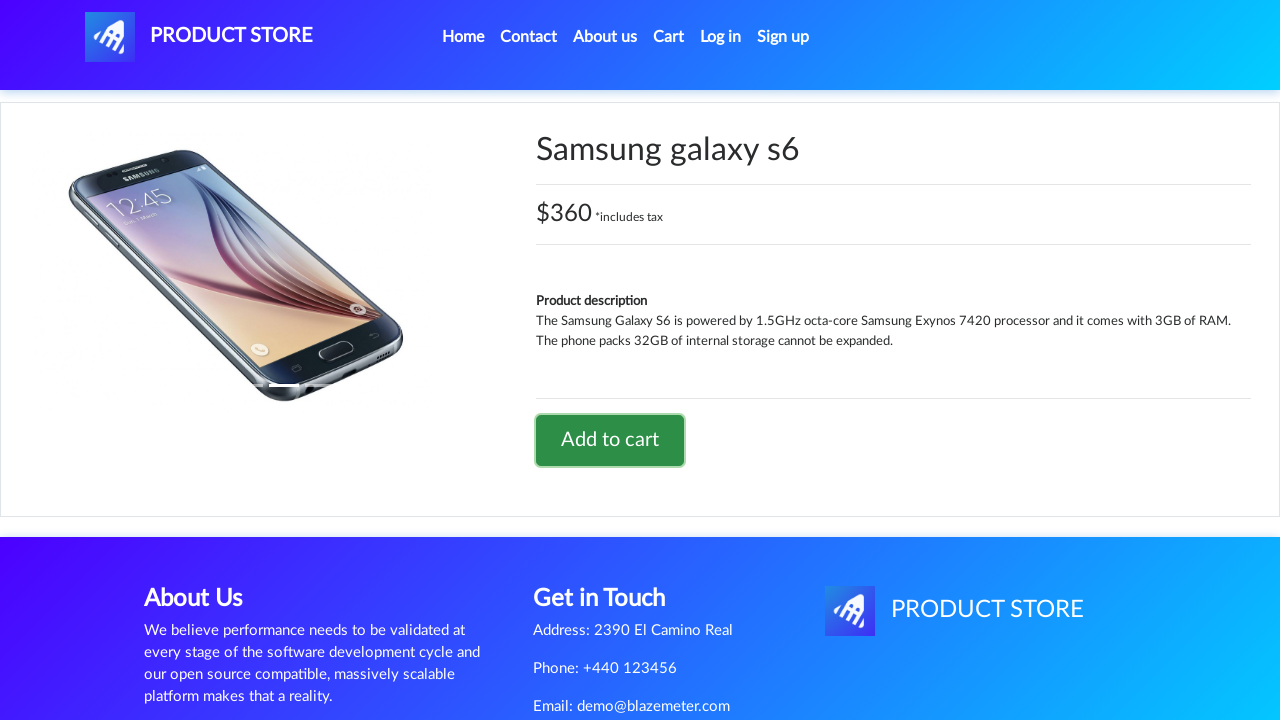

Waited 1 second for page to settle
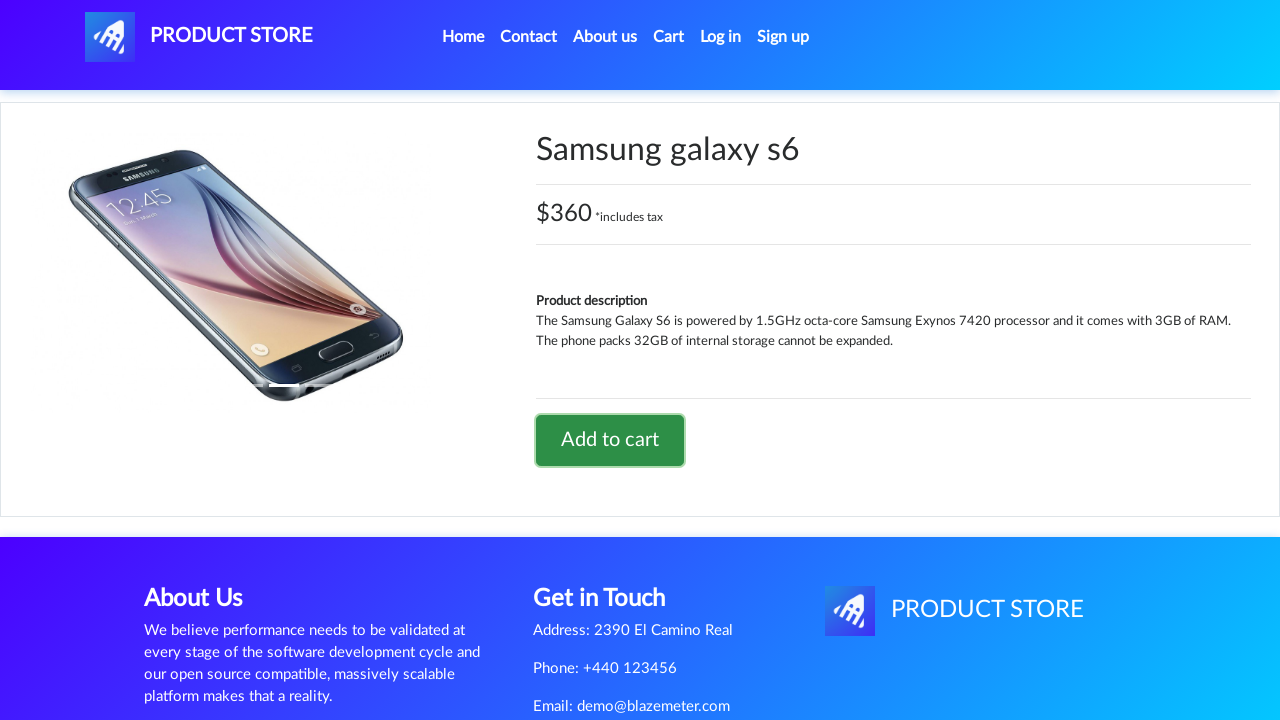

Navigated to cart page at (669, 37) on a:has-text('Cart')
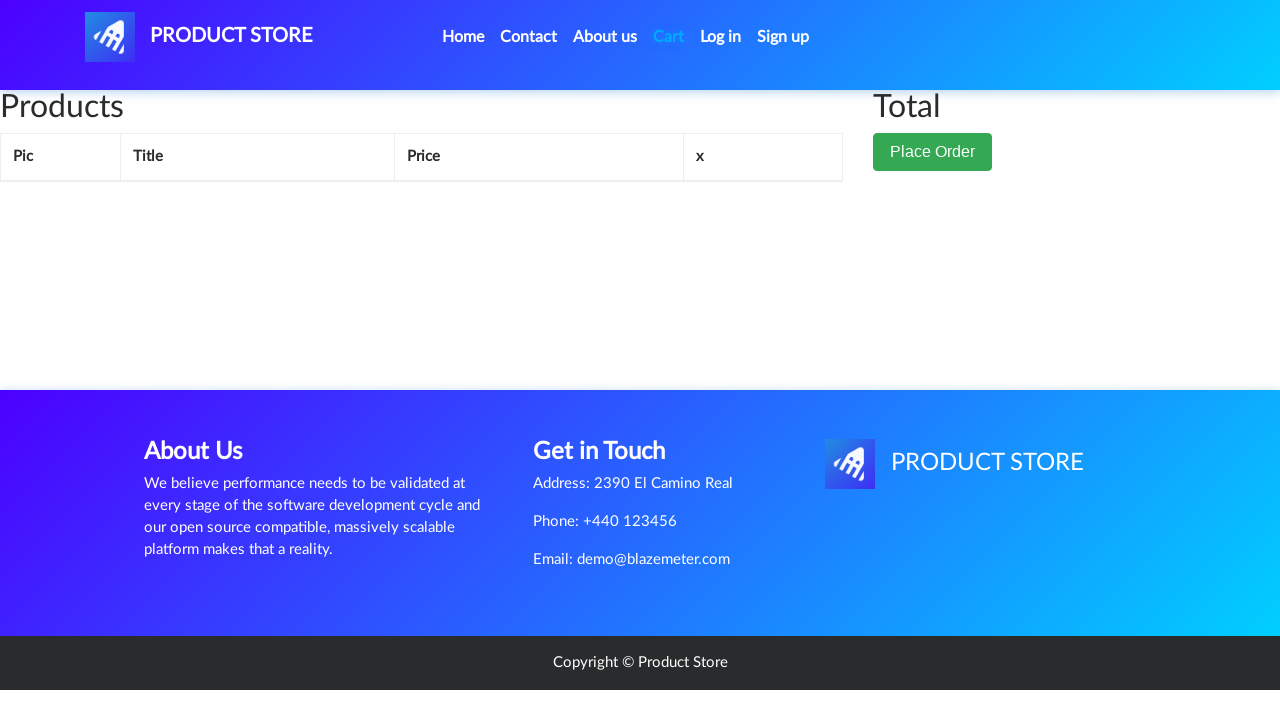

Place Order button is visible
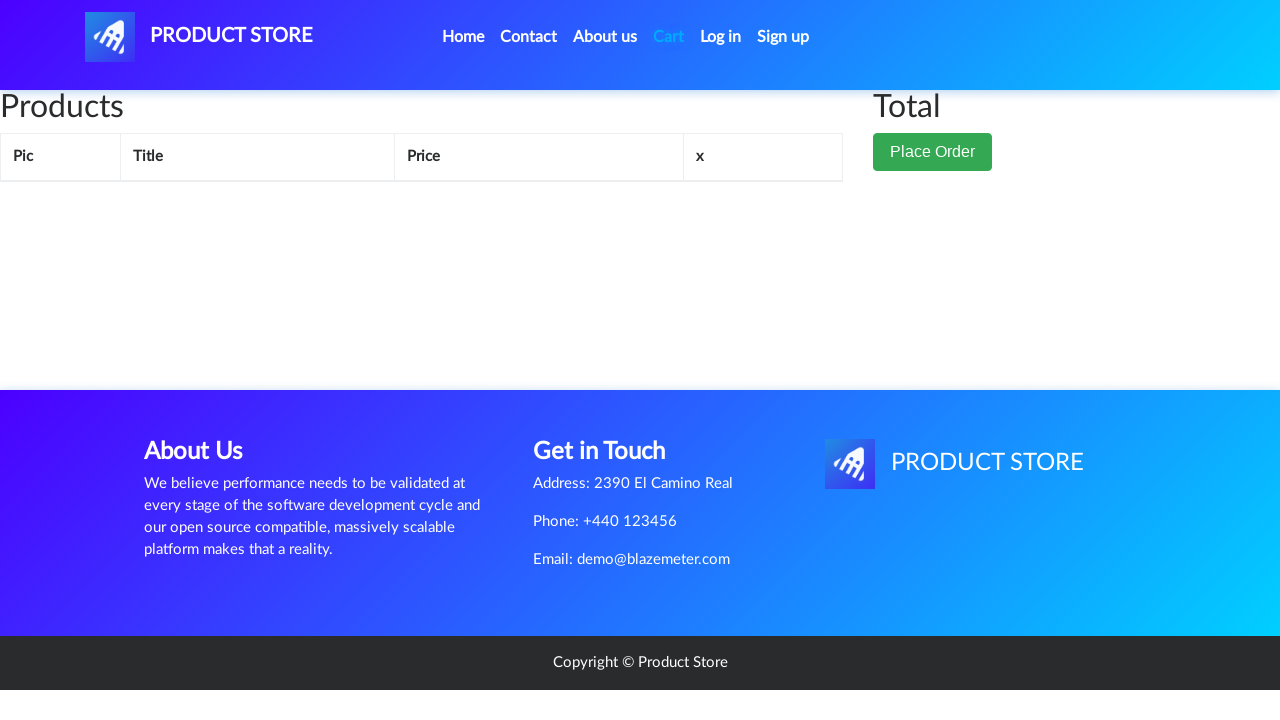

Clicked Place Order button at (933, 191) on button:has-text('Place Order')
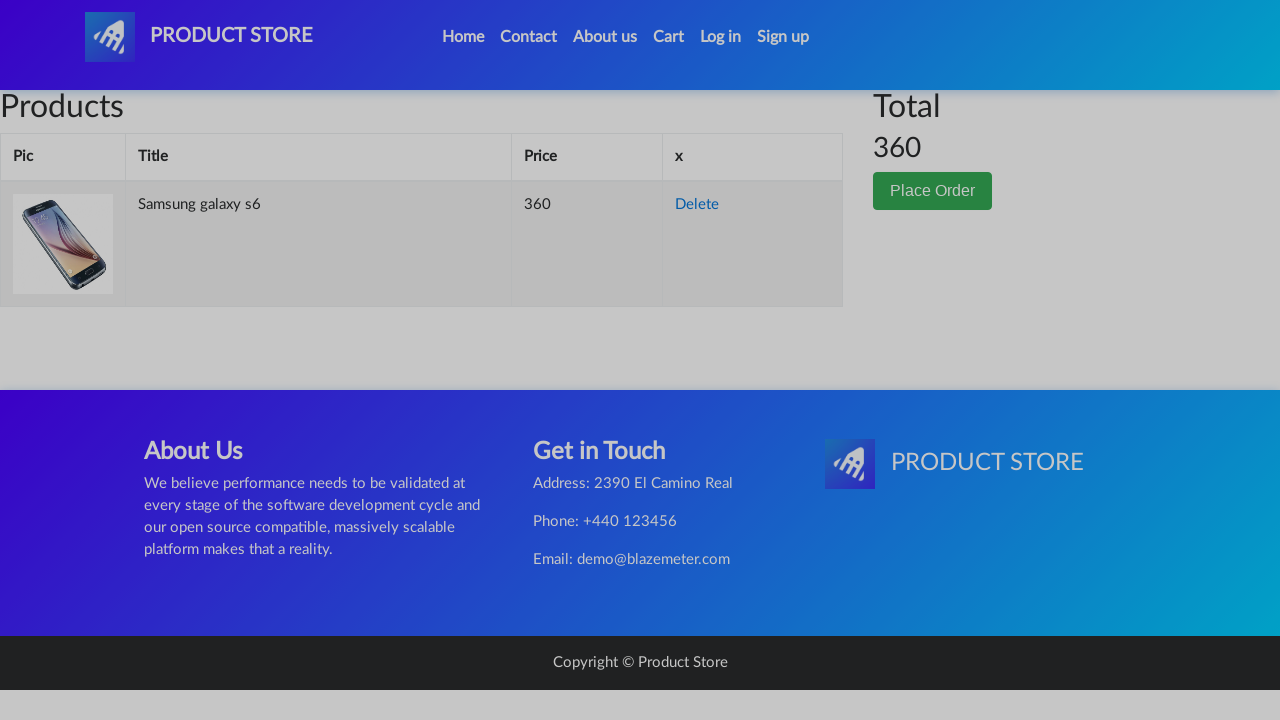

Filled name field with 'Michael Chen' on #name
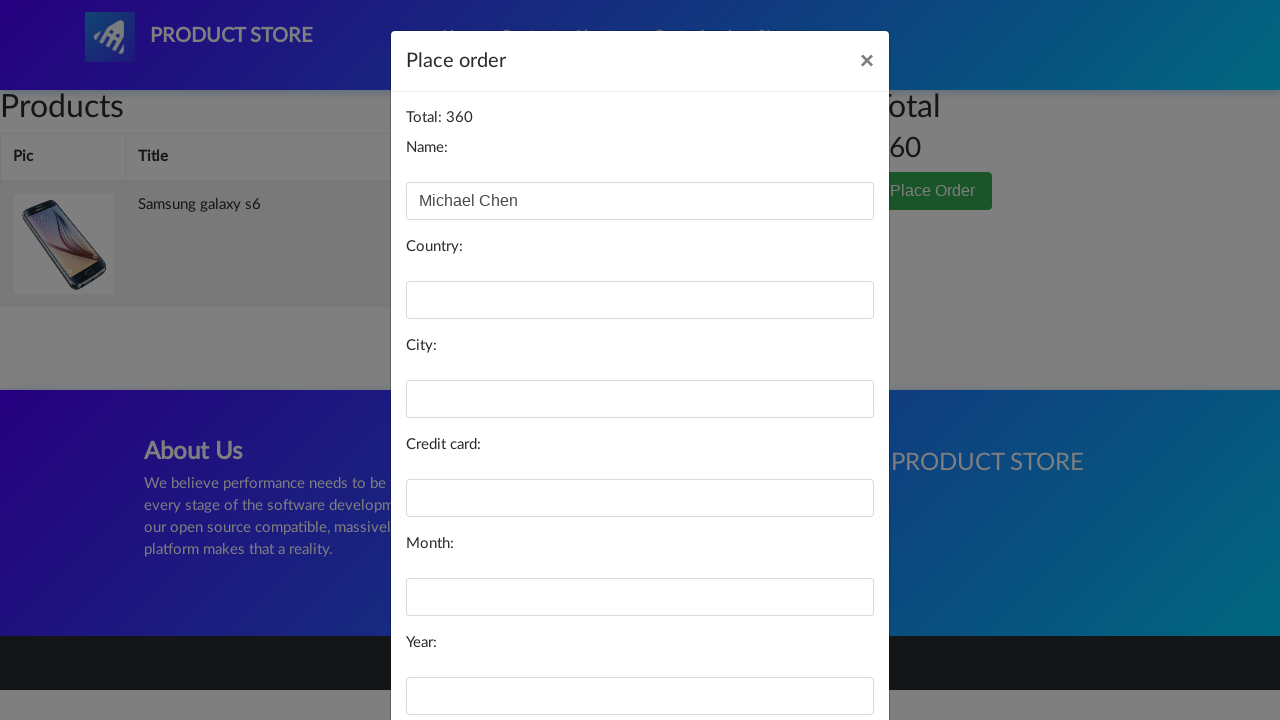

Filled country field with 'Canada' on #country
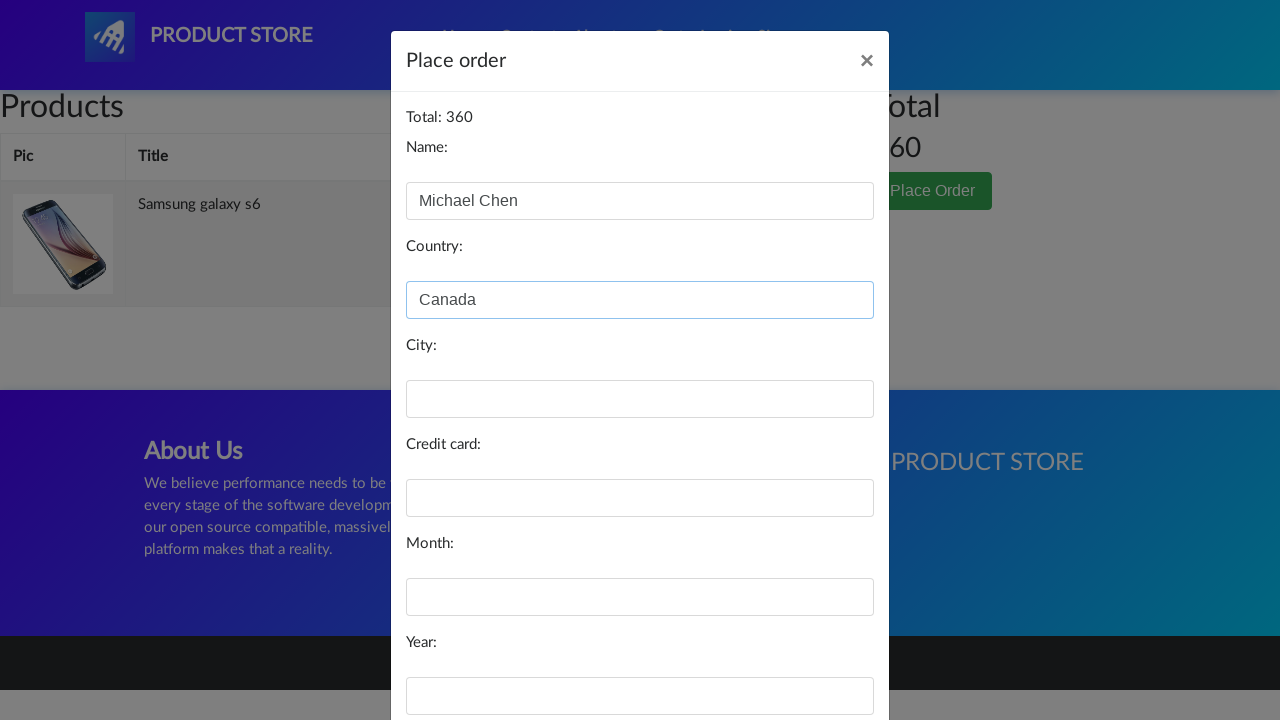

Filled city field with 'Toronto' on #city
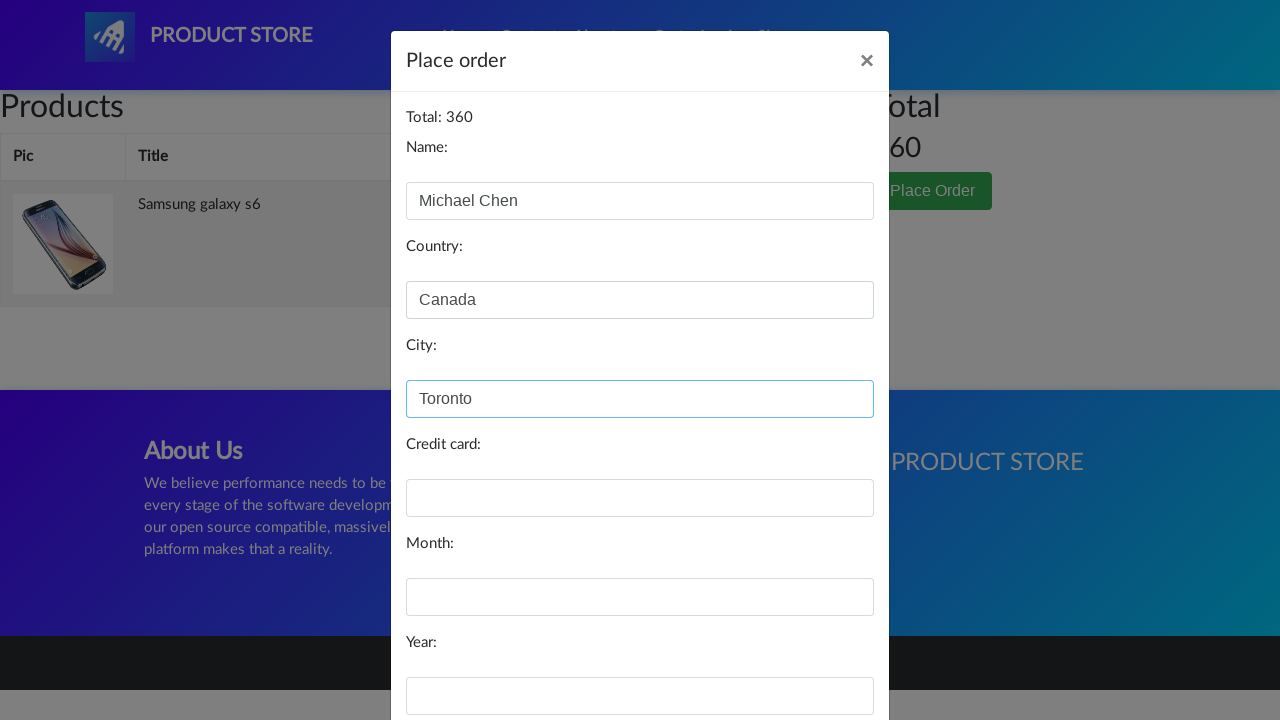

Filled card field with payment information on #card
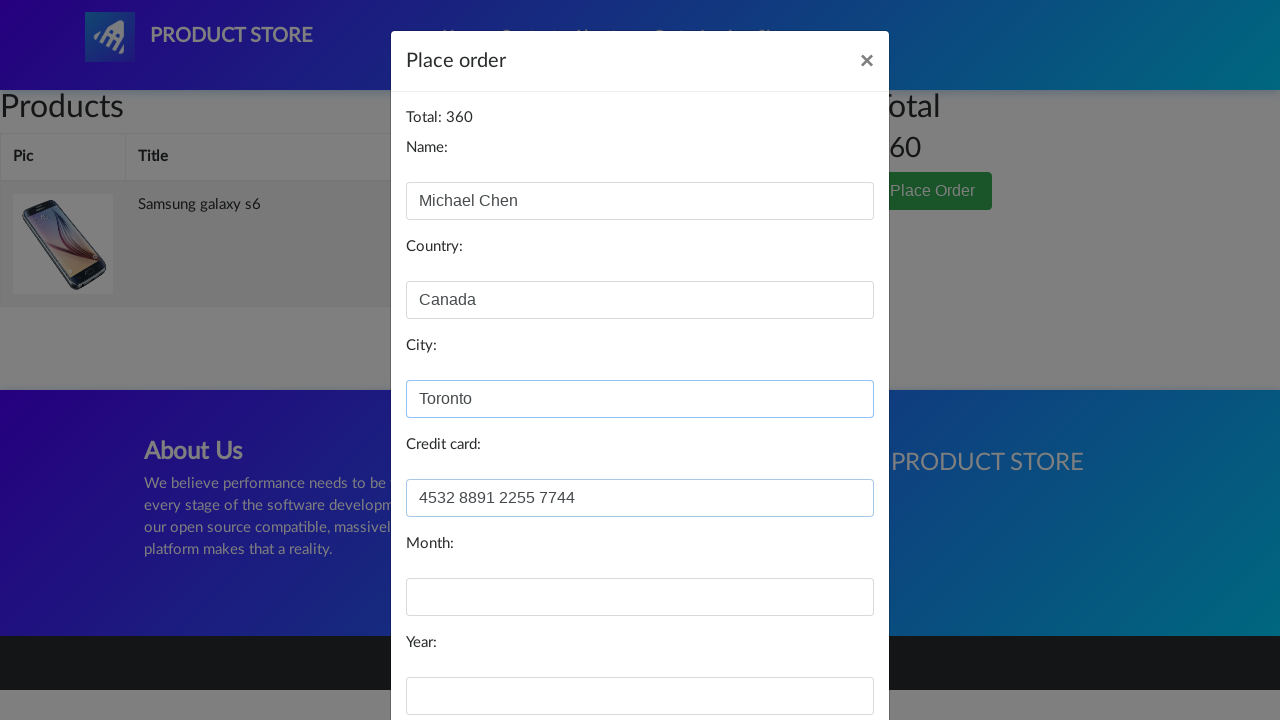

Filled month field with '09' on #month
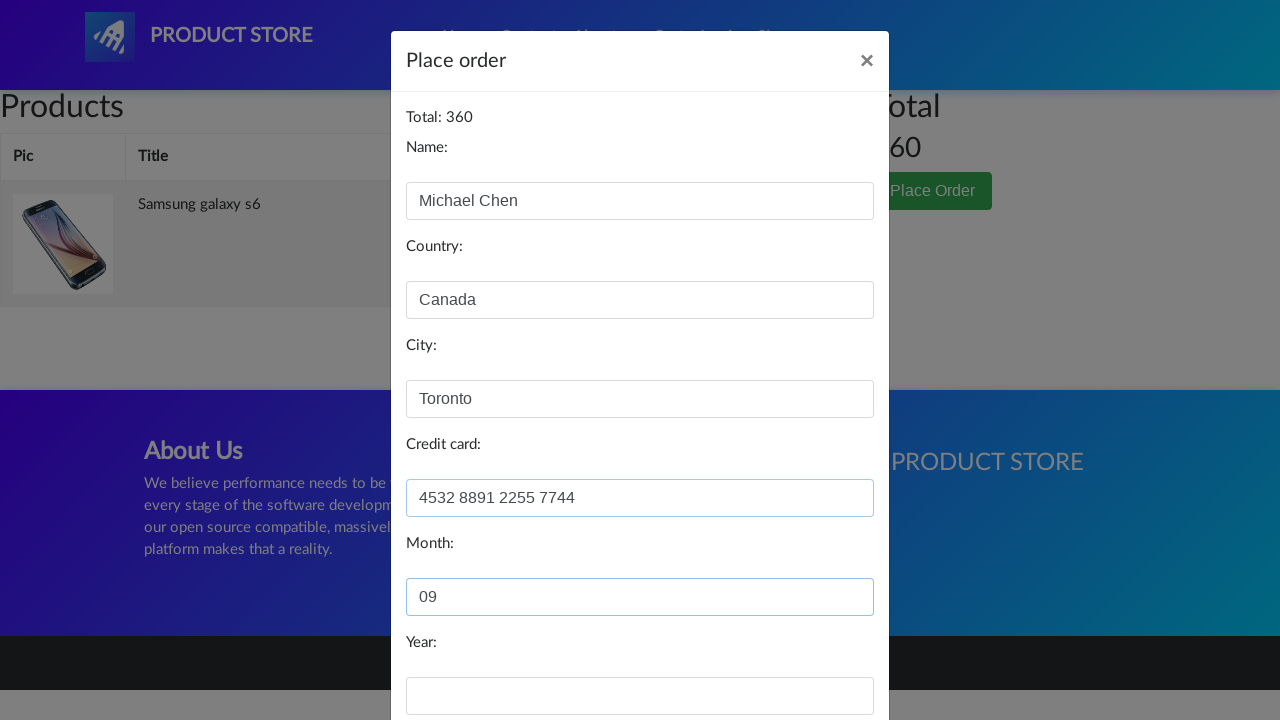

Filled year field with '2025' on #year
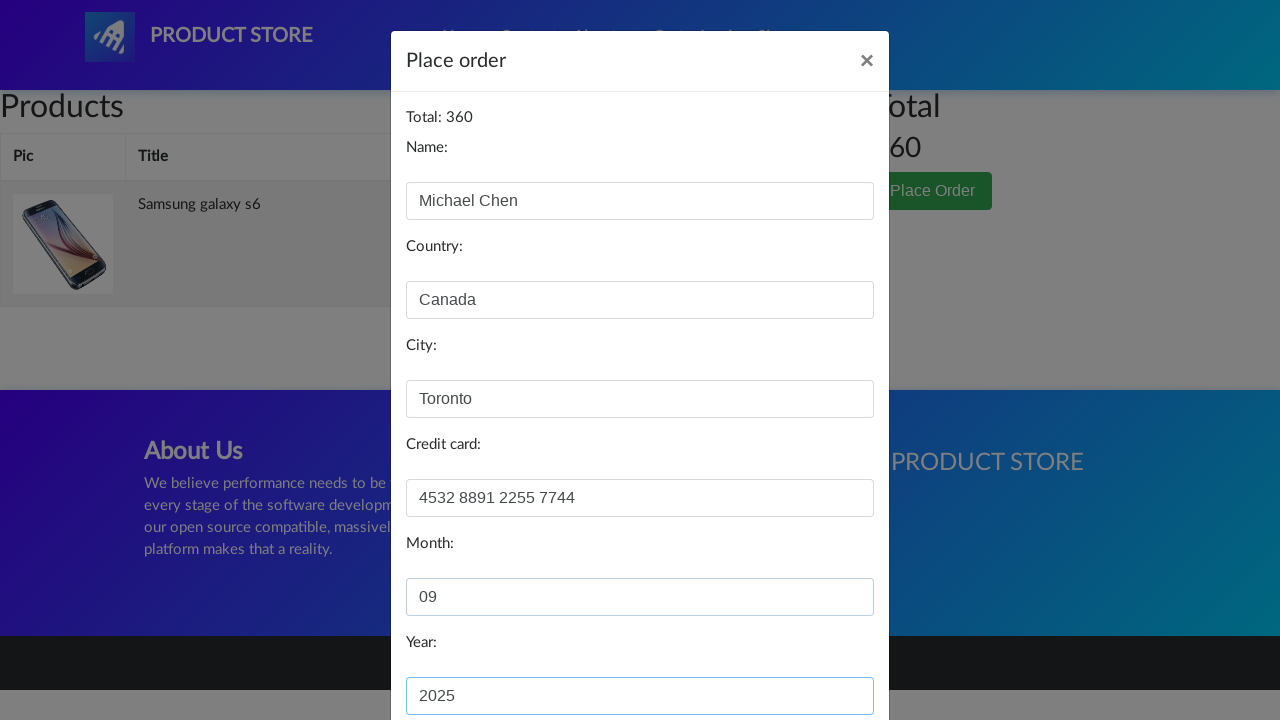

Clicked Purchase button to complete checkout at (823, 655) on button:has-text('Purchase')
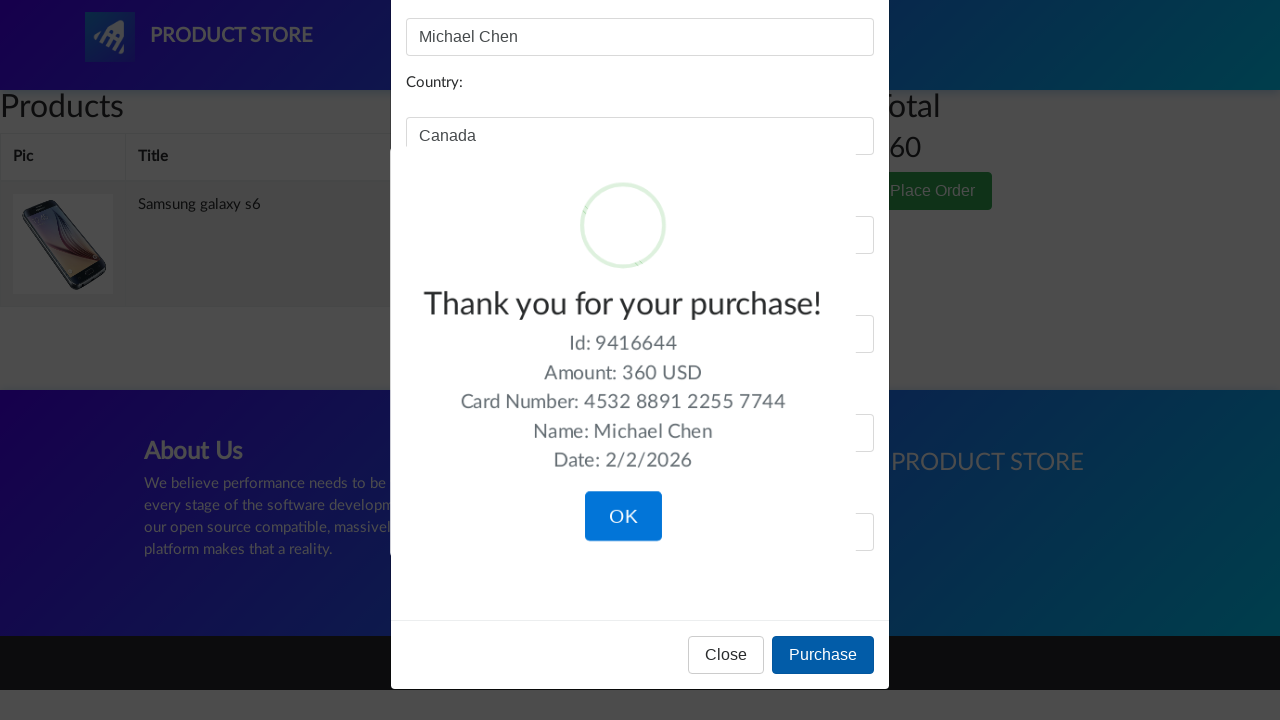

Thank you for your purchase message appeared
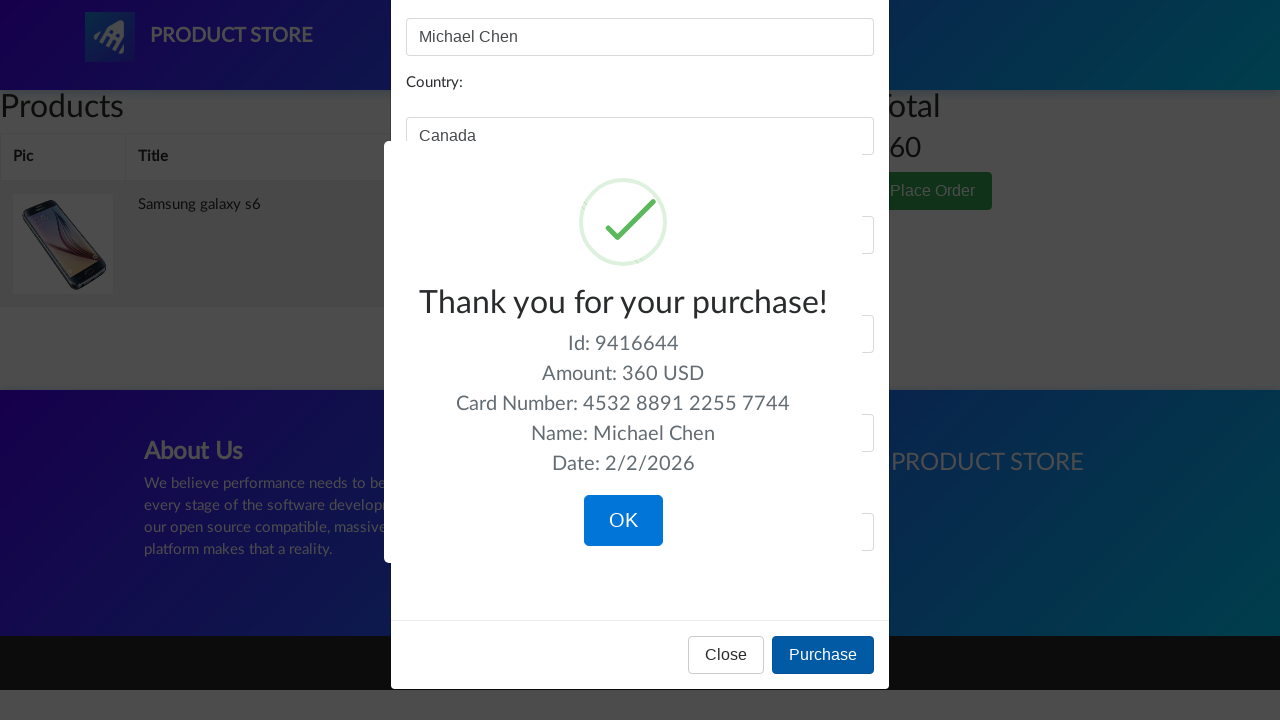

Clicked OK button to close confirmation dialog at (623, 521) on button:has-text('OK')
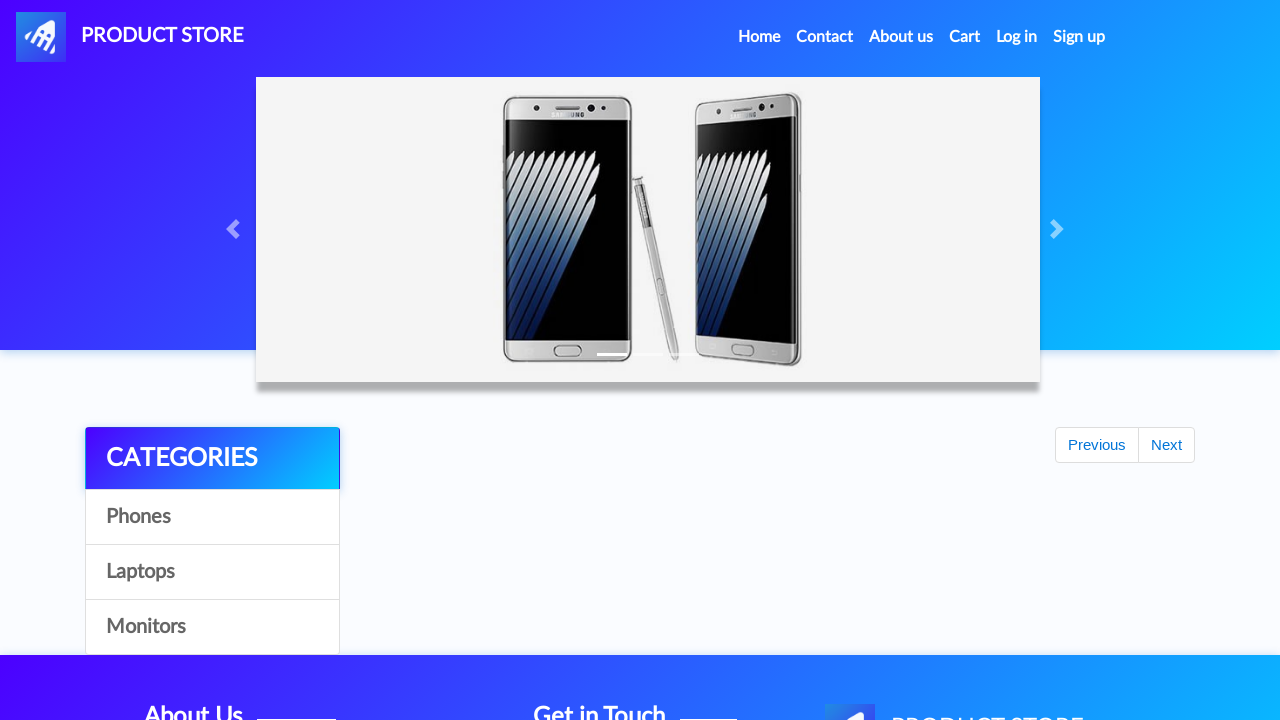

Navigated back to home page at (759, 37) on a:has-text('Home')
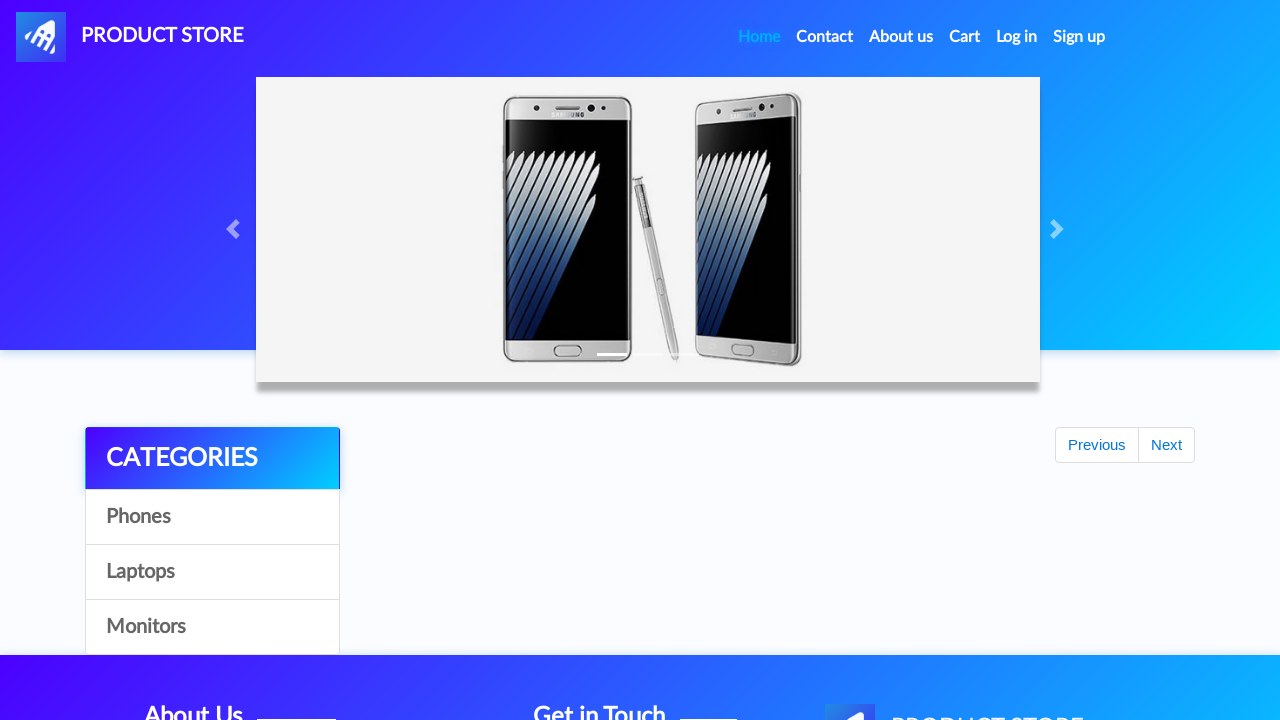

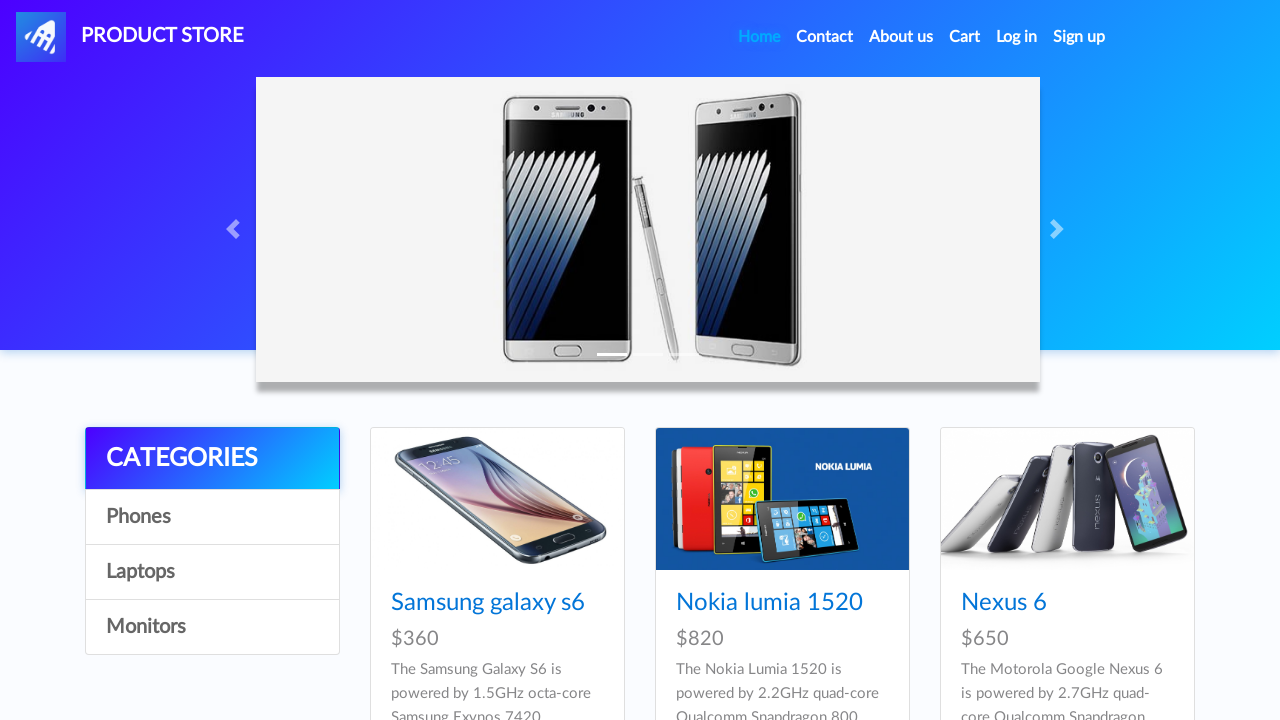